Tests a registration form by filling in first name, last name, and email fields, then submitting the form and verifying a success message is displayed.

Starting URL: http://suninjuly.github.io/registration1.html

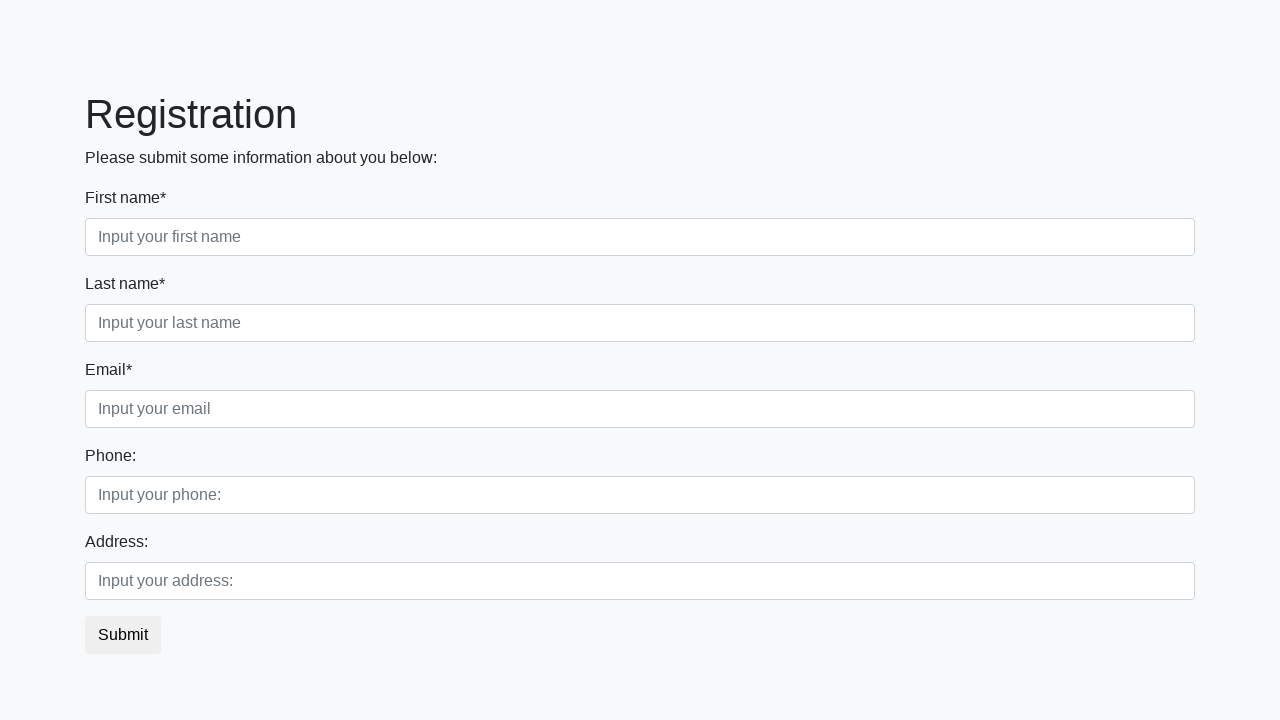

Filled first name field with 'Ivan' on .first_block .first
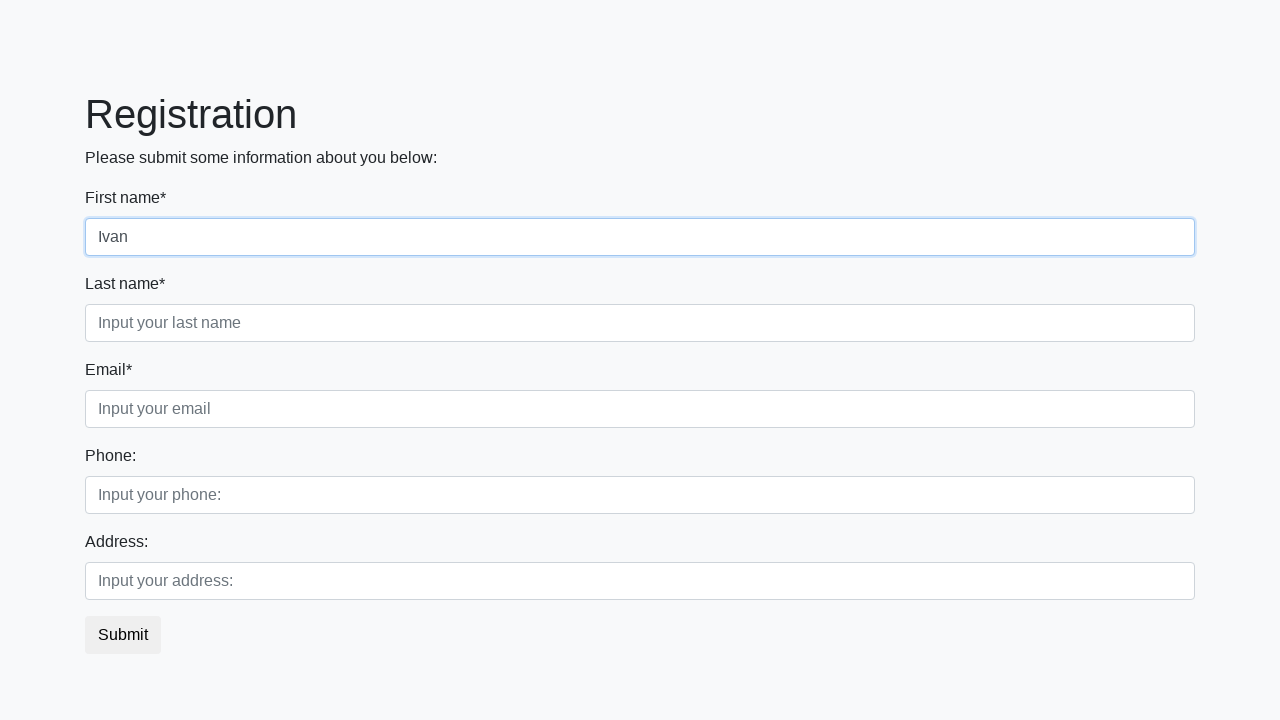

Filled last name field with 'Petrov' on .first_block .second
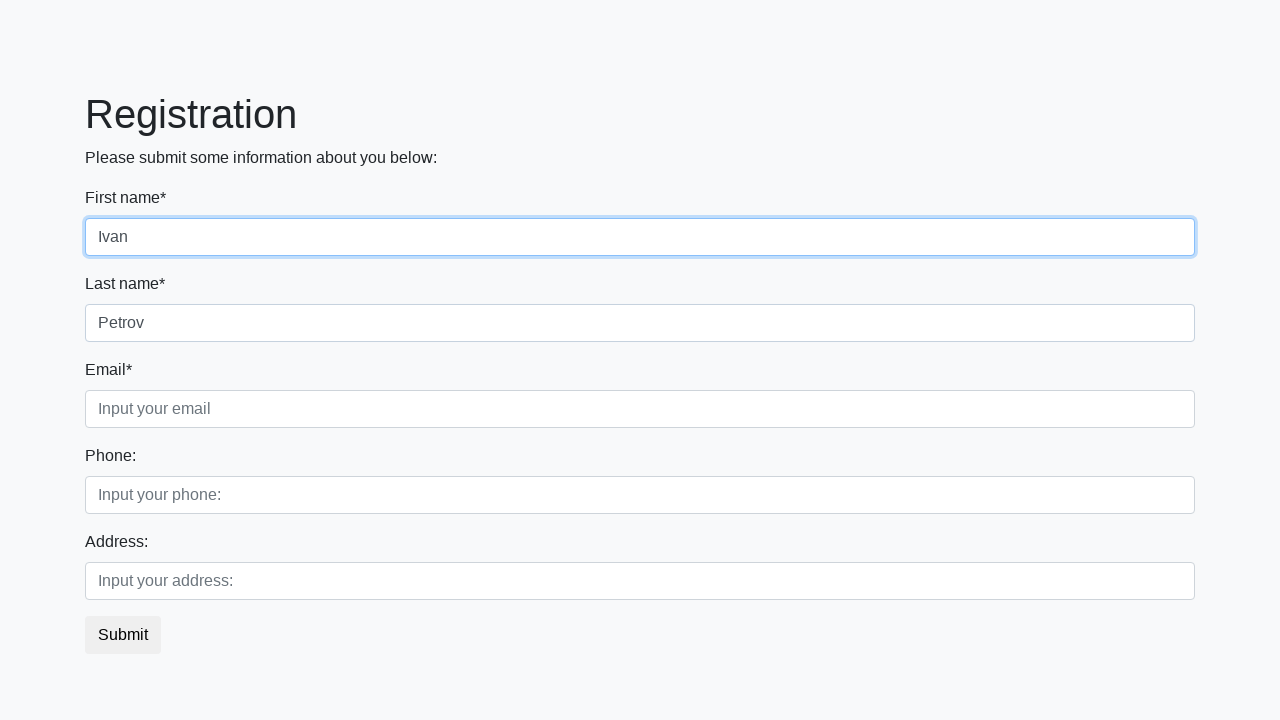

Filled email field with 'Smolensk@mail.ru' on .first_block .third
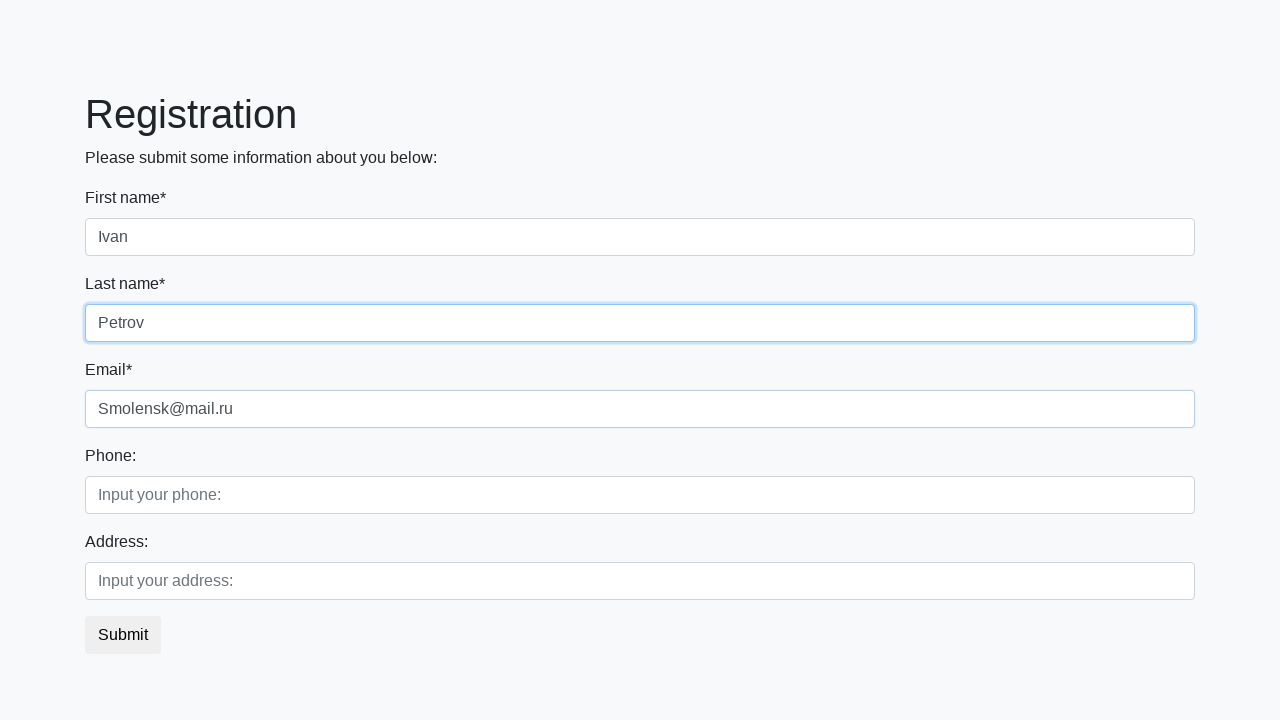

Clicked submit button to register at (123, 635) on button.btn
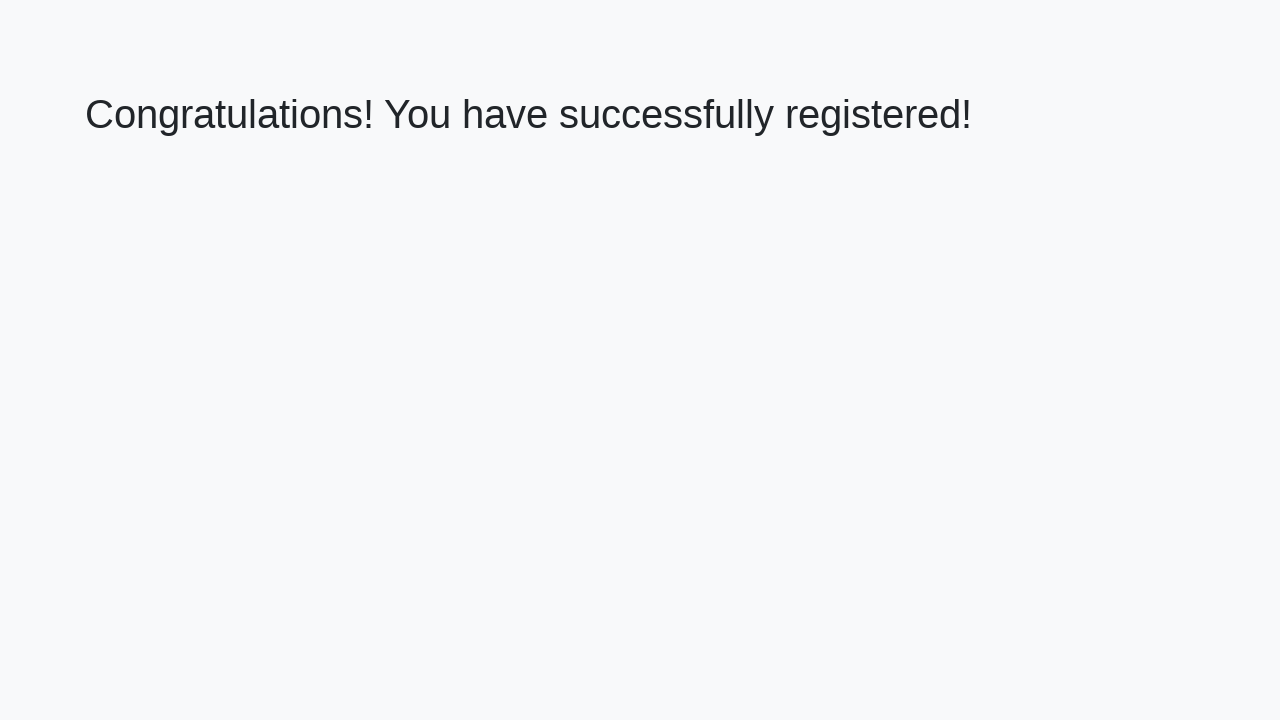

Success message appeared on page
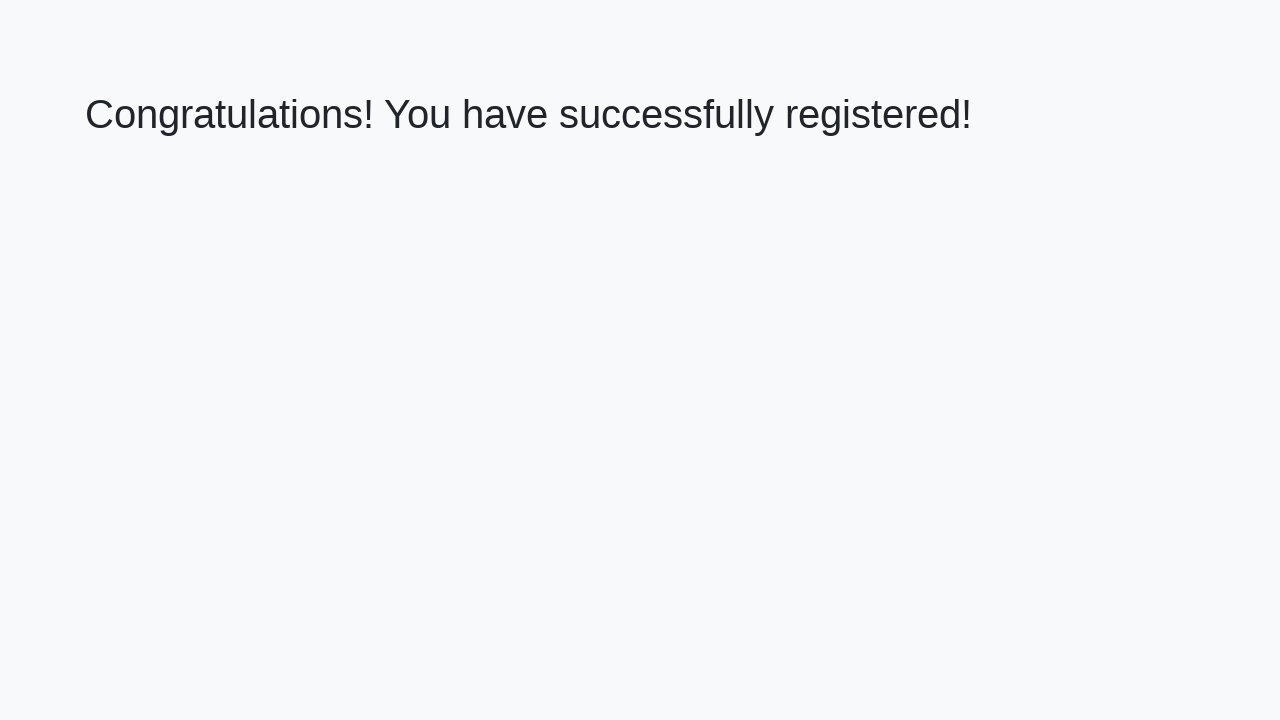

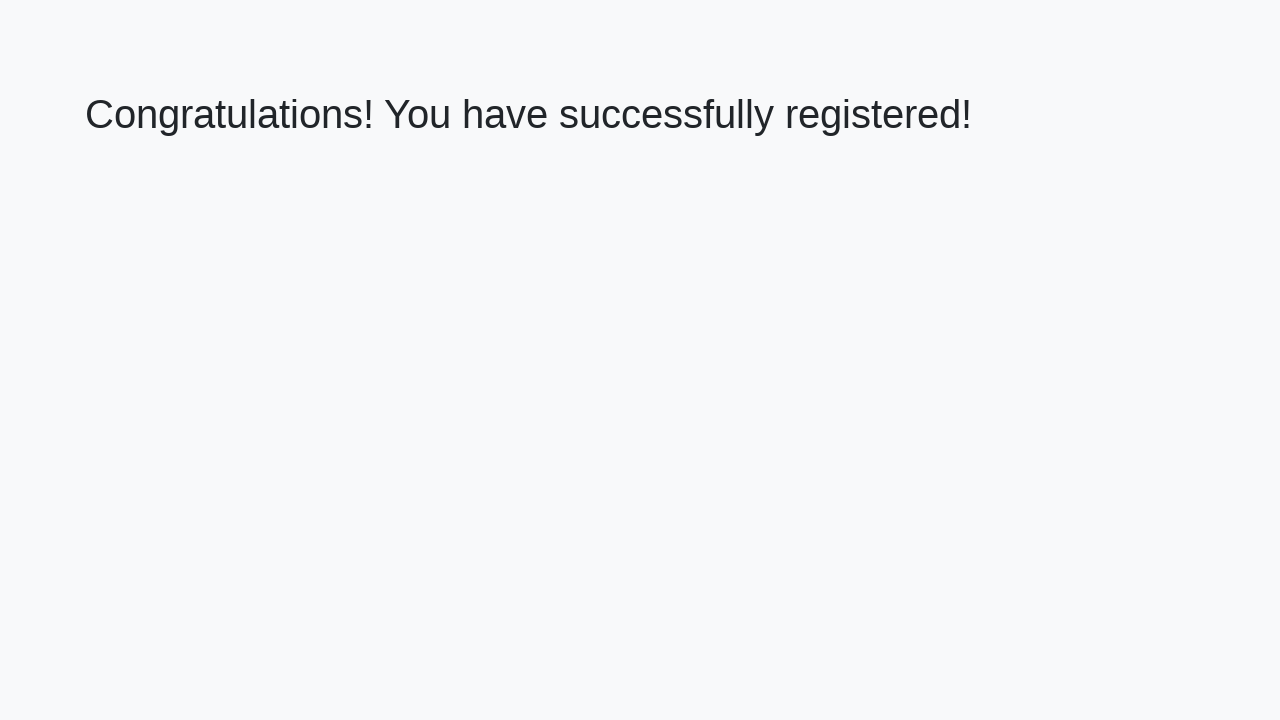